Tests alert functionality by entering a name, triggering an alert, verifying the alert text contains the entered name, and accepting the alert

Starting URL: https://rahulshettyacademy.com/AutomationPractice/

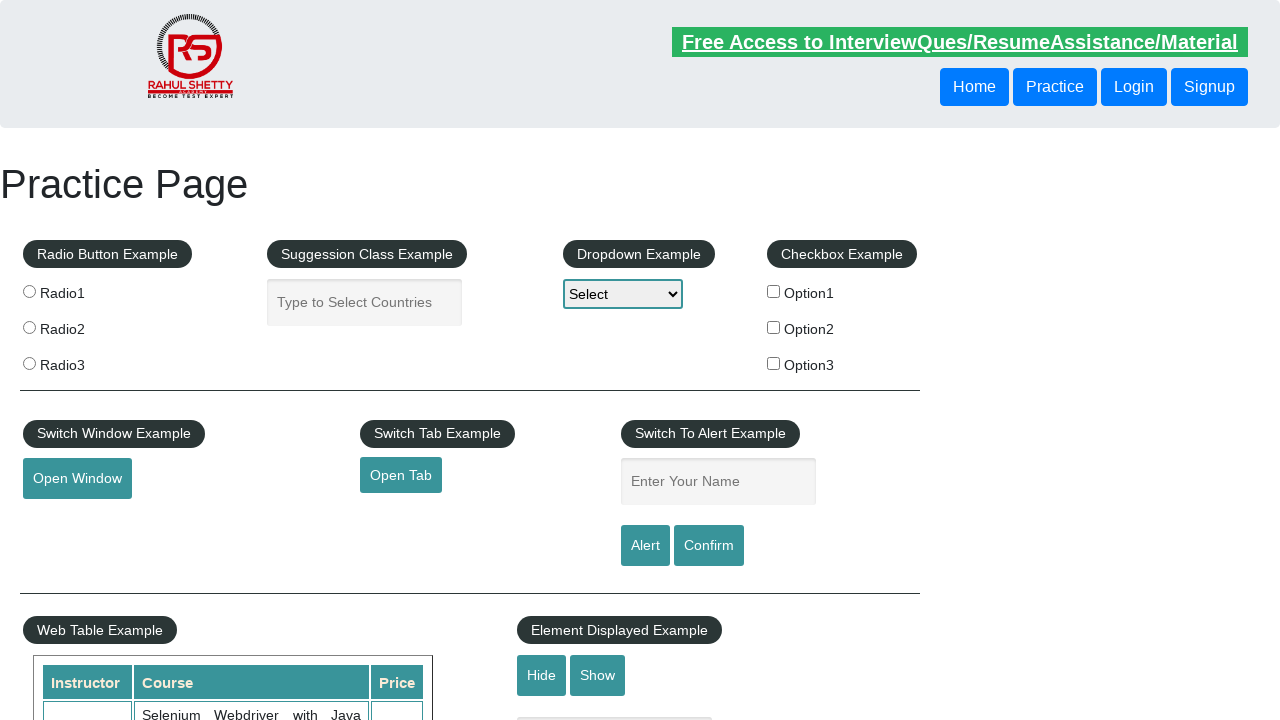

Entered 'abc' in the name text field on #name
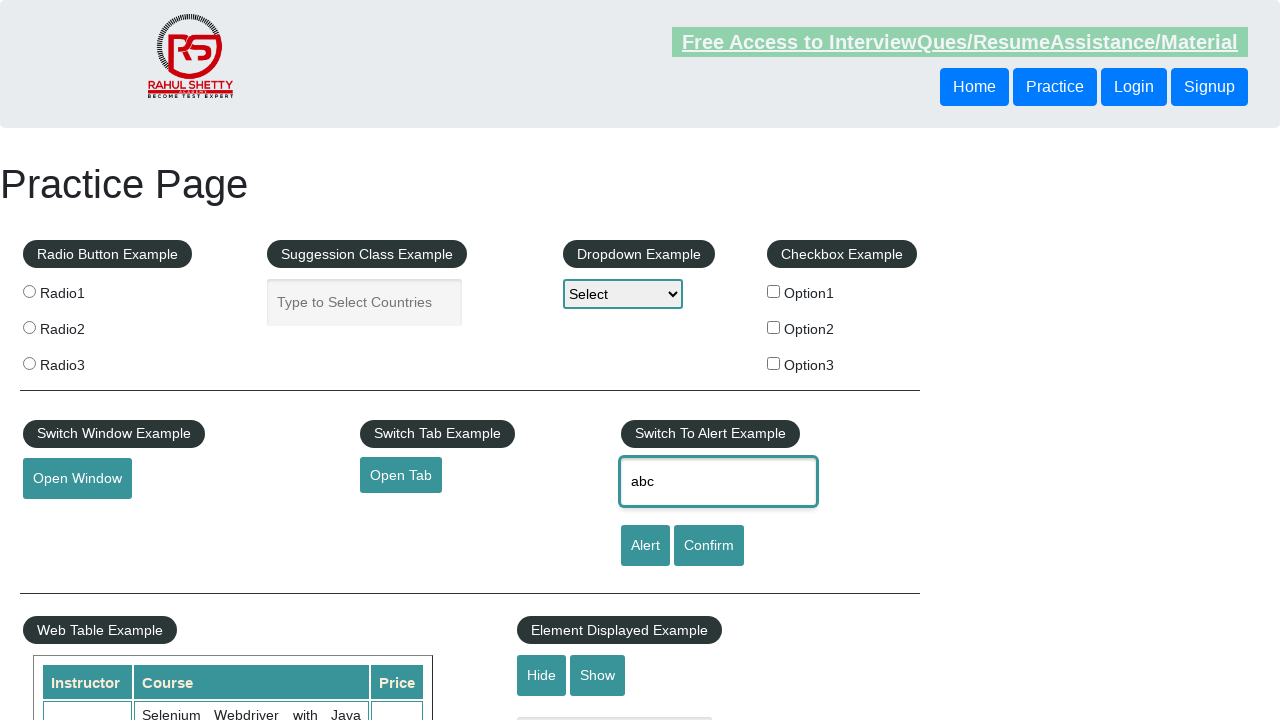

Clicked the alert button to trigger alert at (645, 546) on #alertbtn
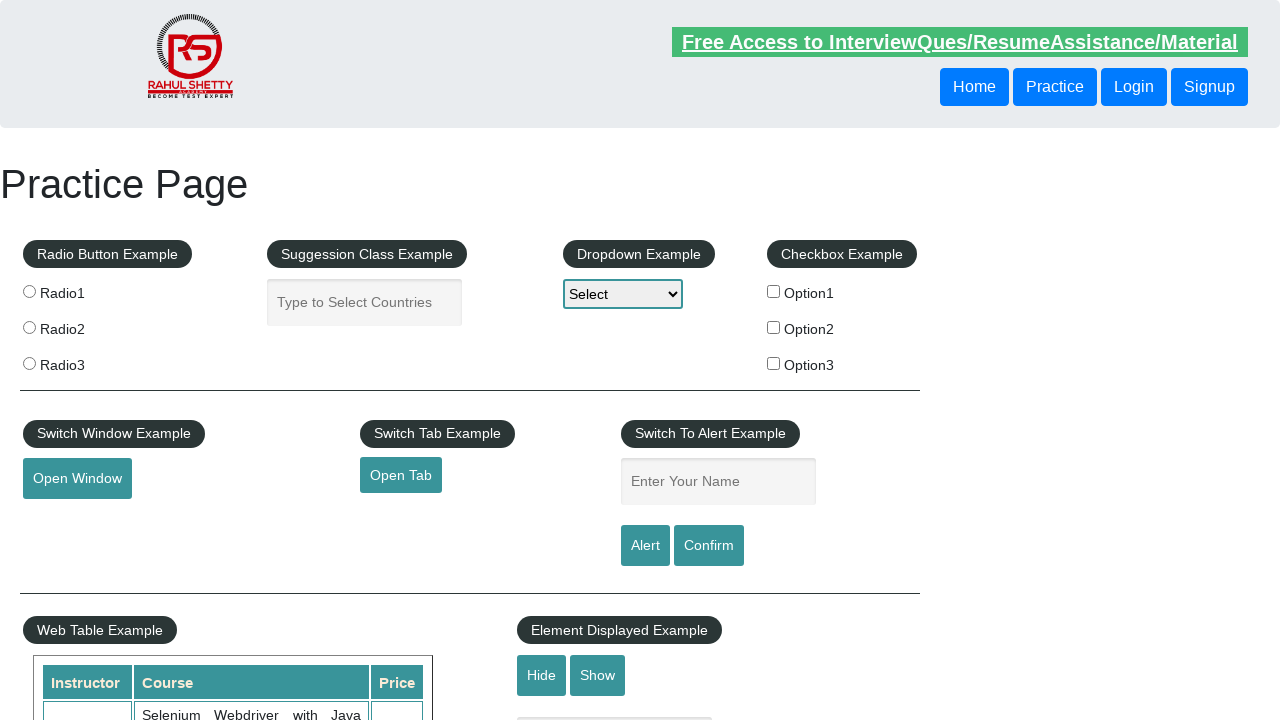

Alert dialog accepted
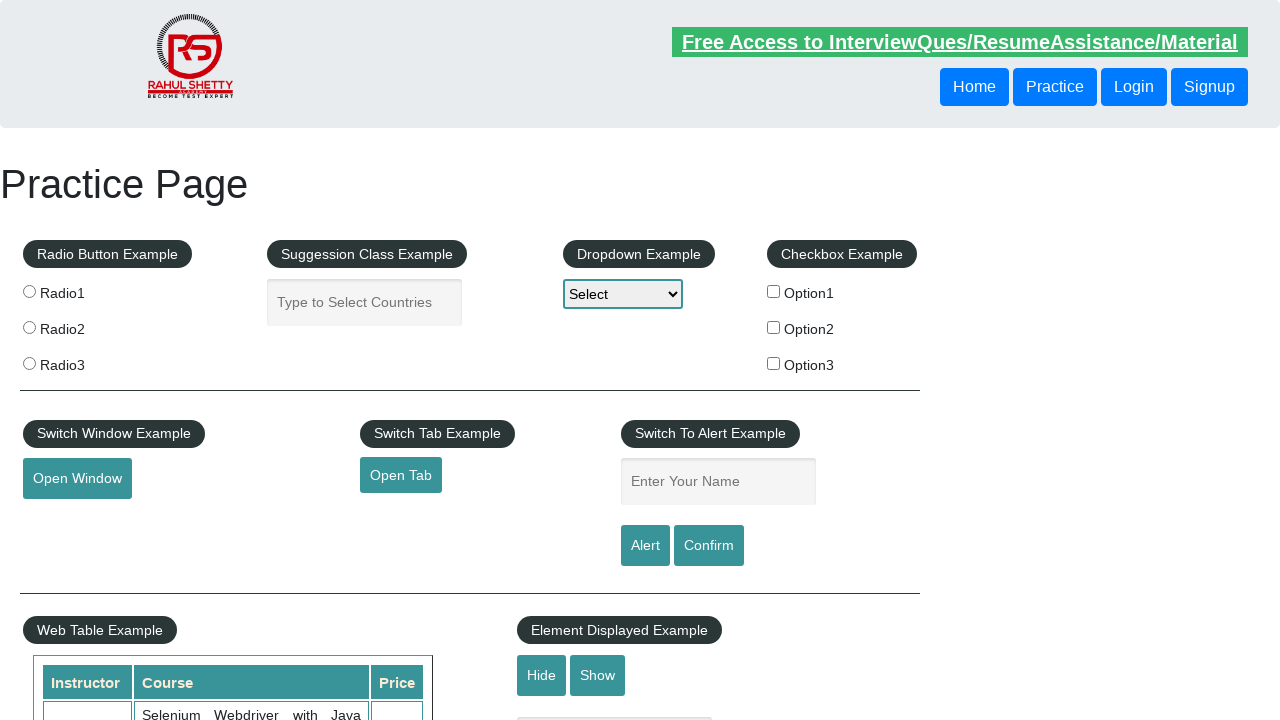

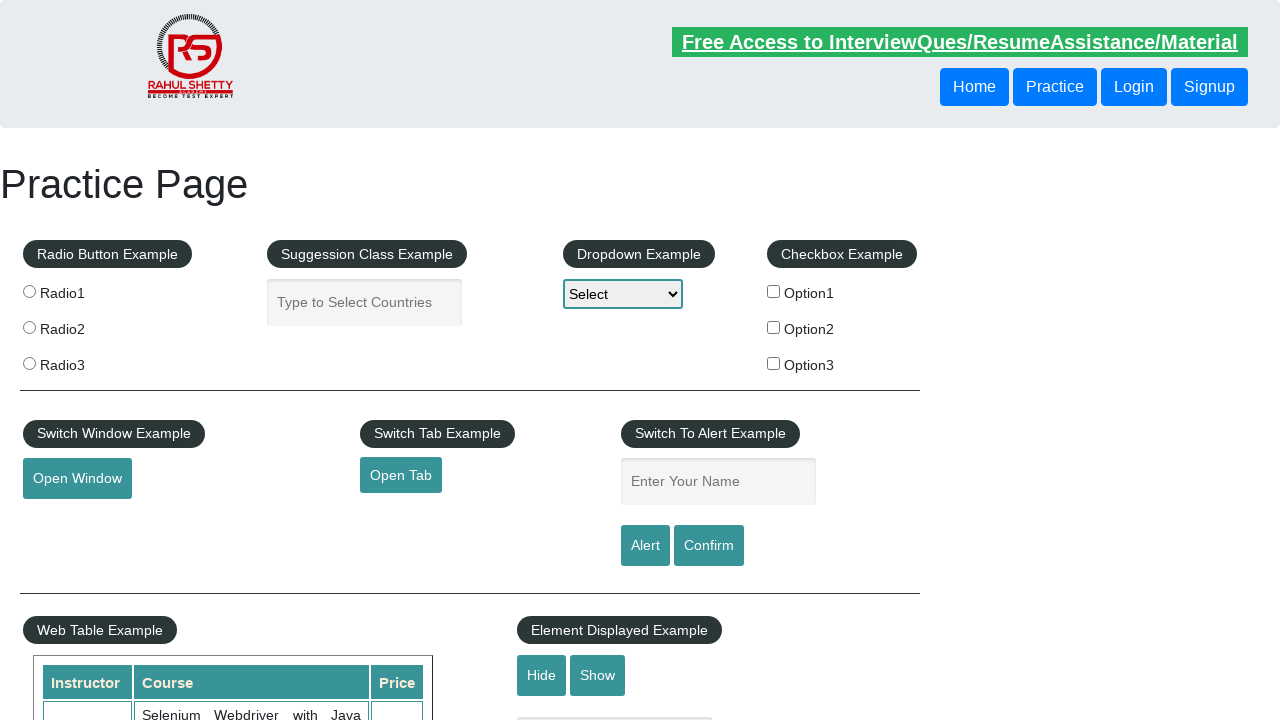